Tests that selecting an invalid/unavailable currency option from the static dropdown handles the error case

Starting URL: https://rahulshettyacademy.com/dropdownsPractise/

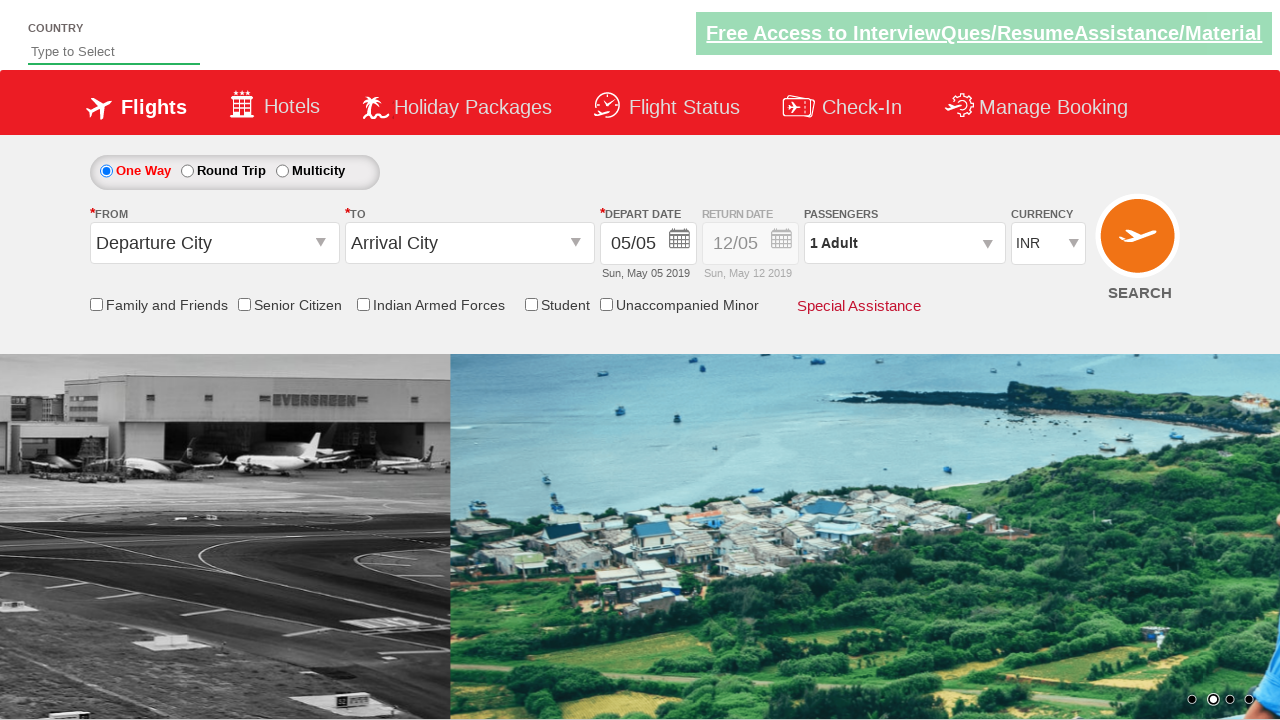

Waited for page to load (domcontentloaded)
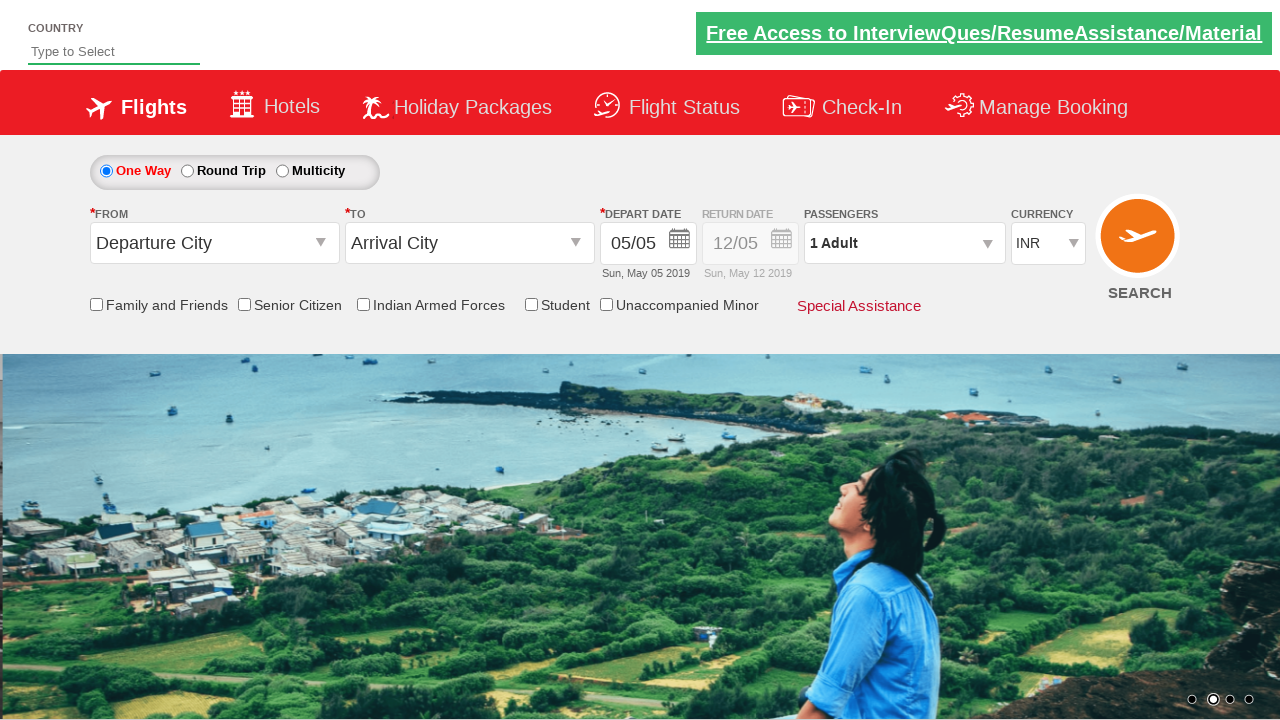

Located currency dropdown element
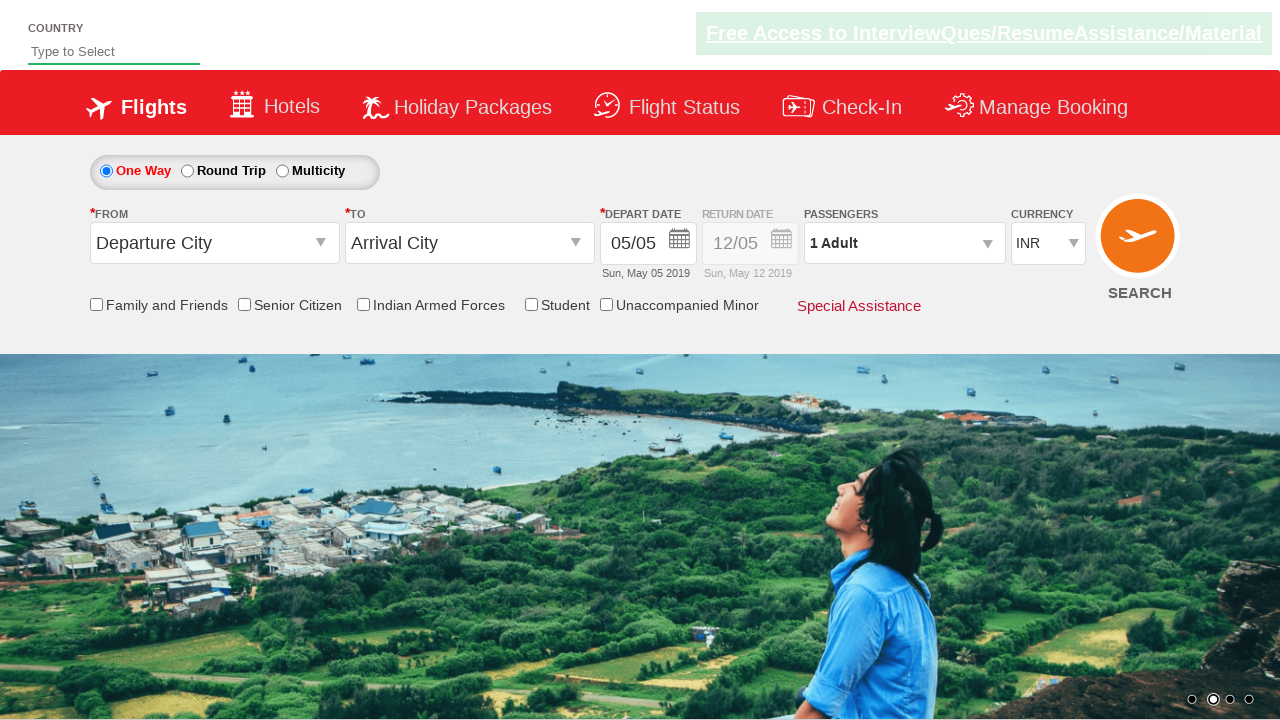

Retrieved all available currency options from dropdown
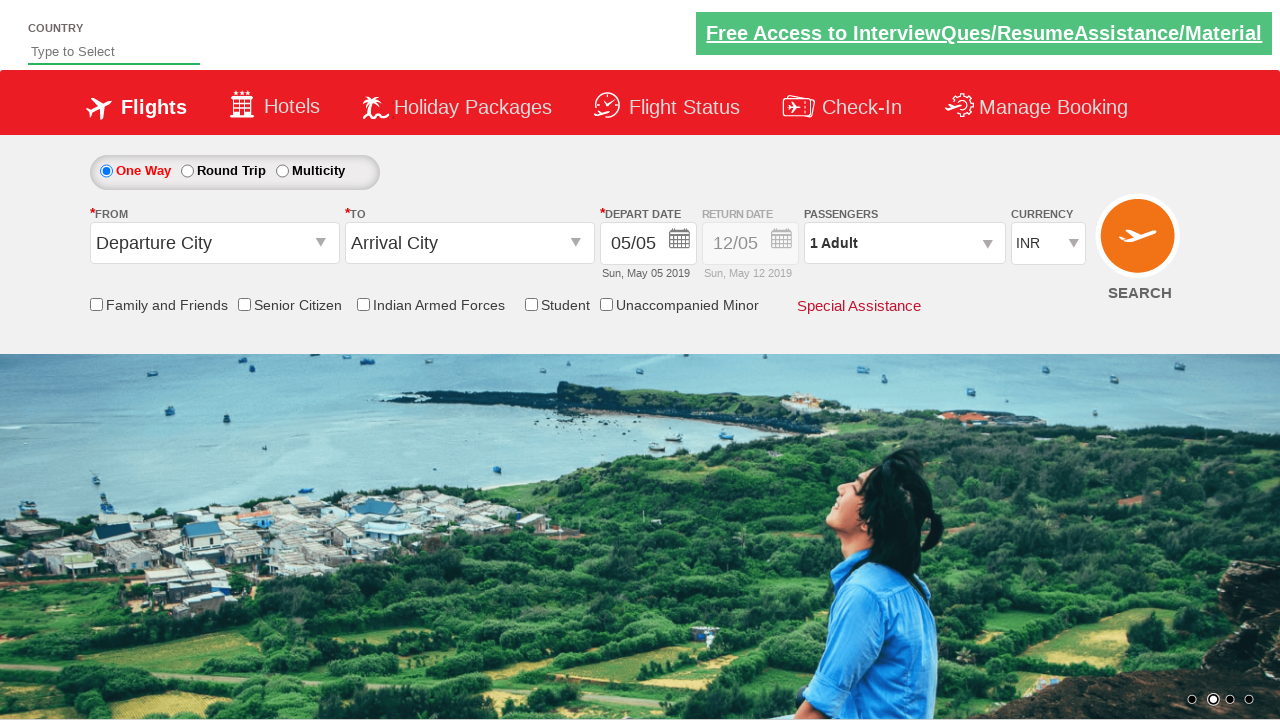

Verified that THB currency is not available in dropdown options (error case confirmed)
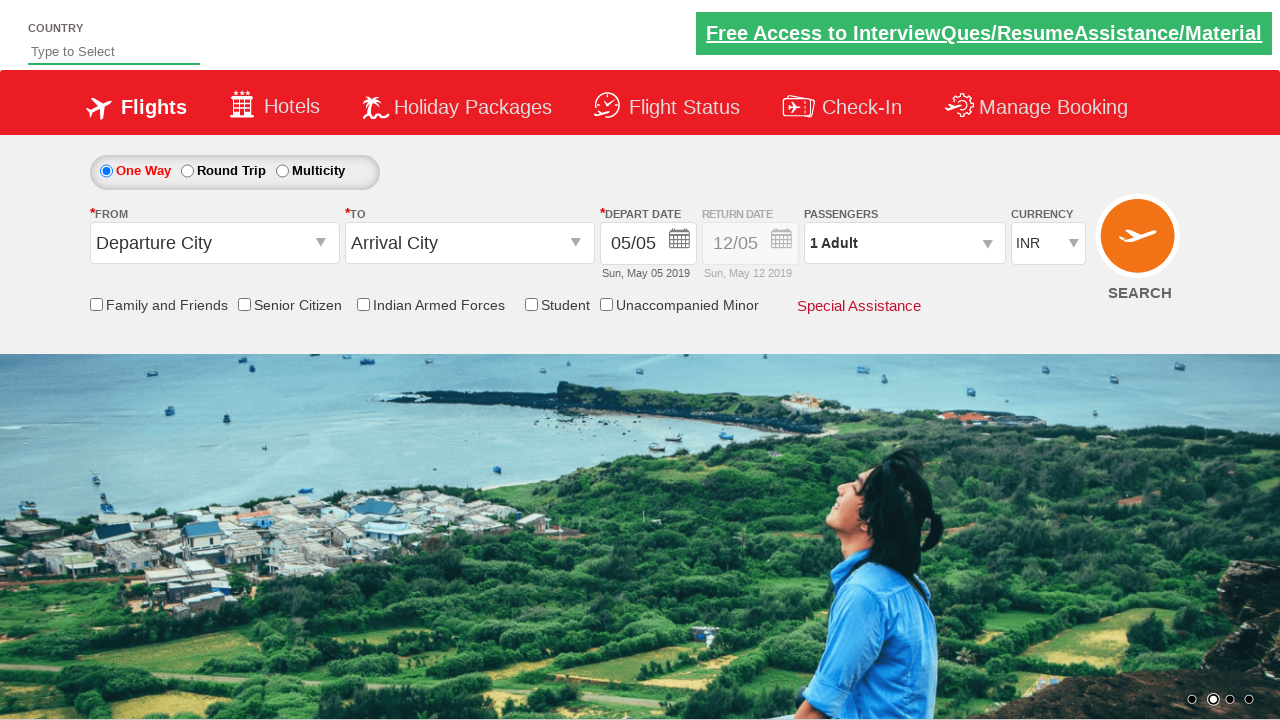

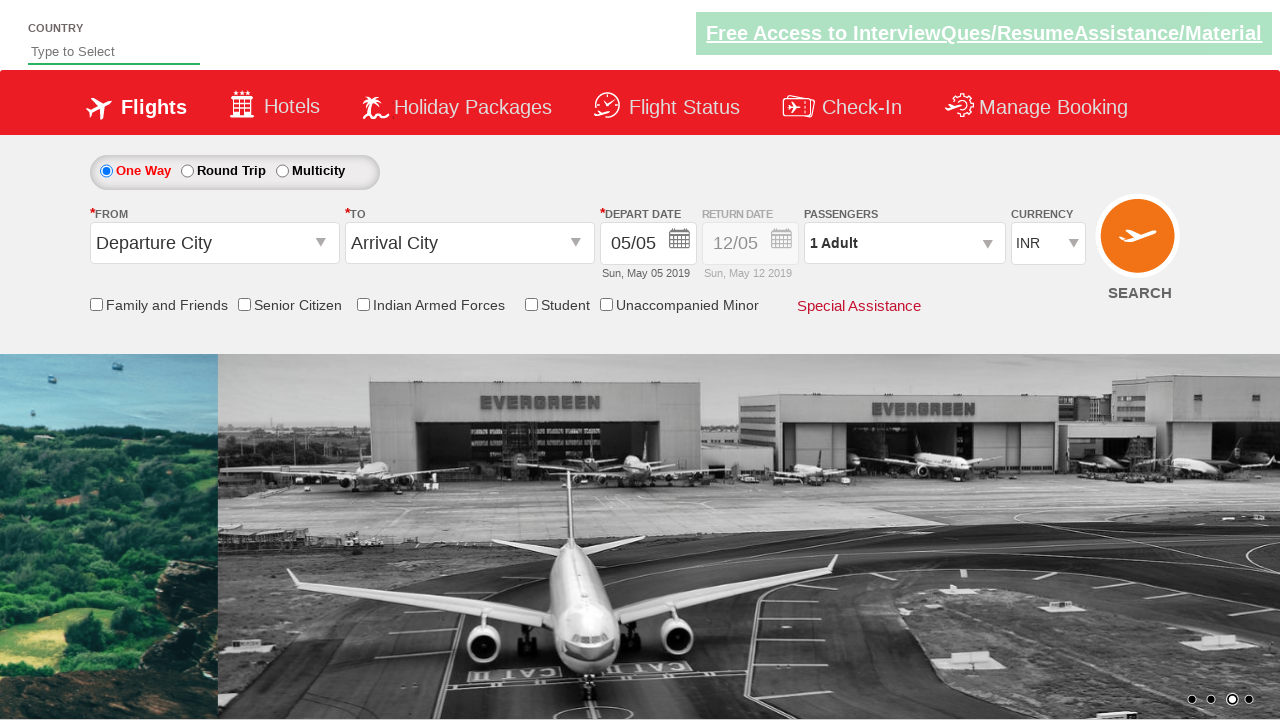